Tests jQuery UI selectable functionality by selecting multiple items using Ctrl+Click

Starting URL: https://jqueryui.com/selectable/

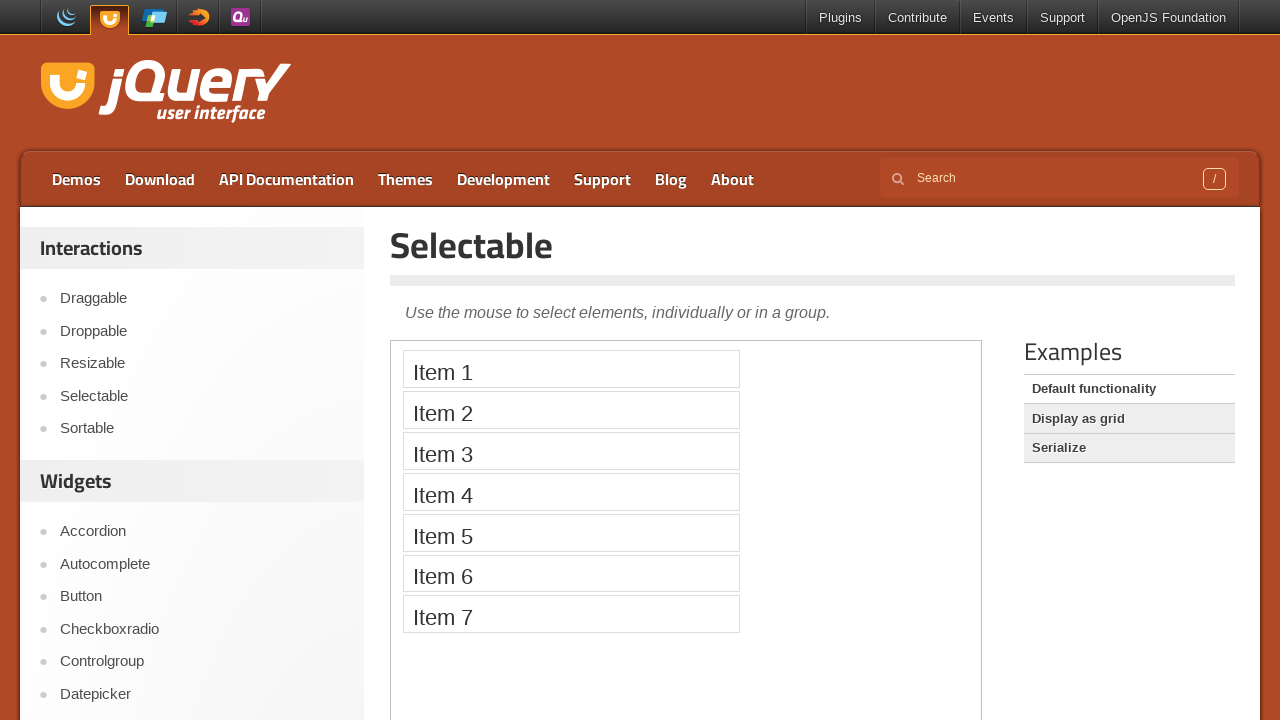

Located iframe containing selectable demo
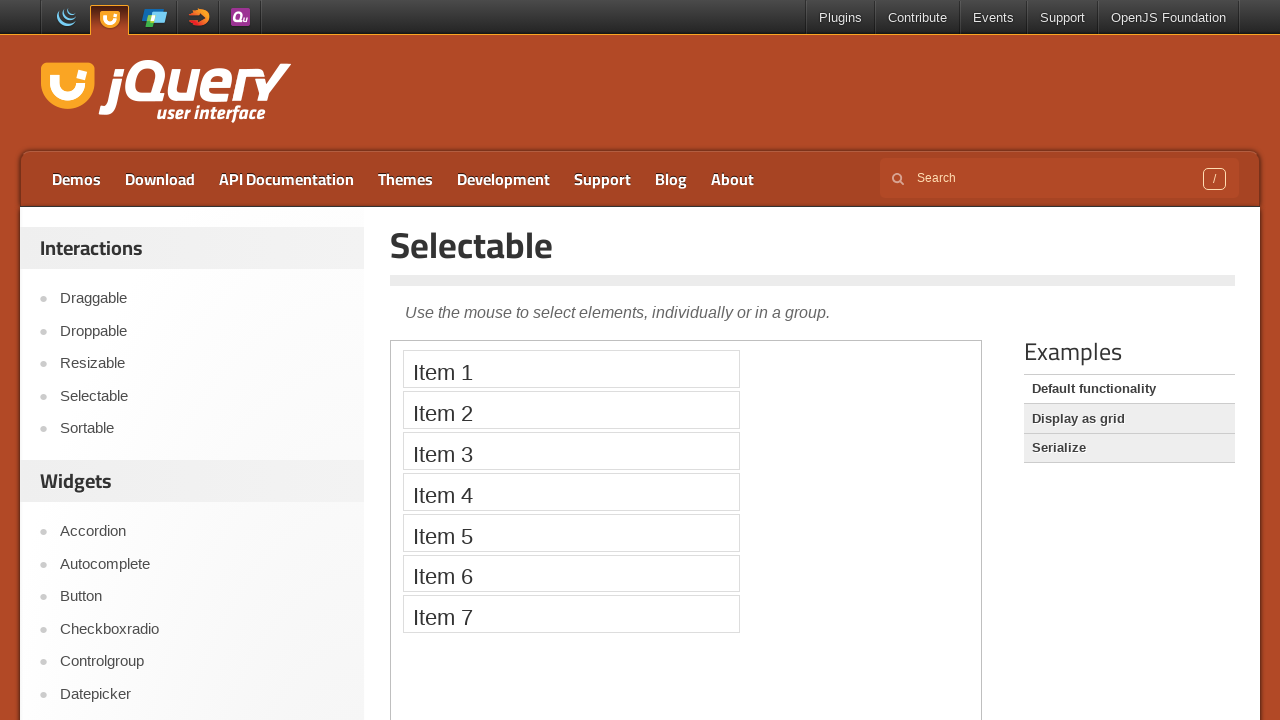

Selectable list is now visible
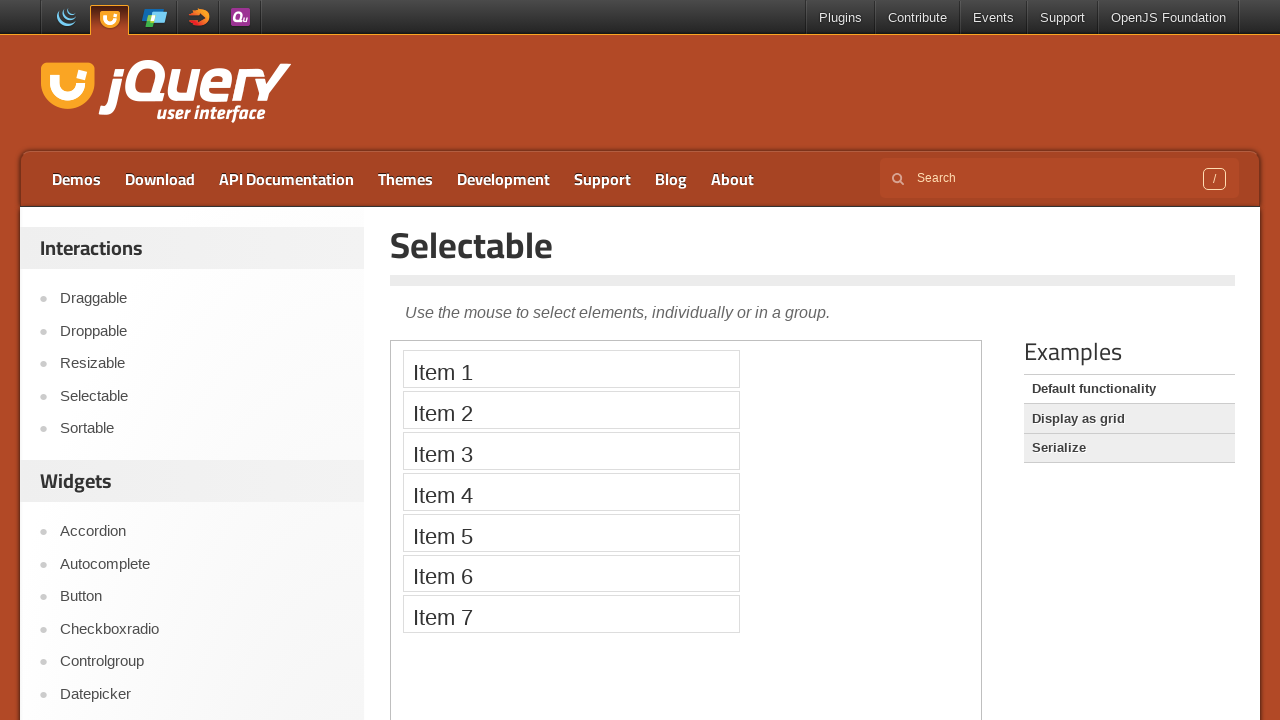

Located selectable items (Item 2, Item 4, Item 5)
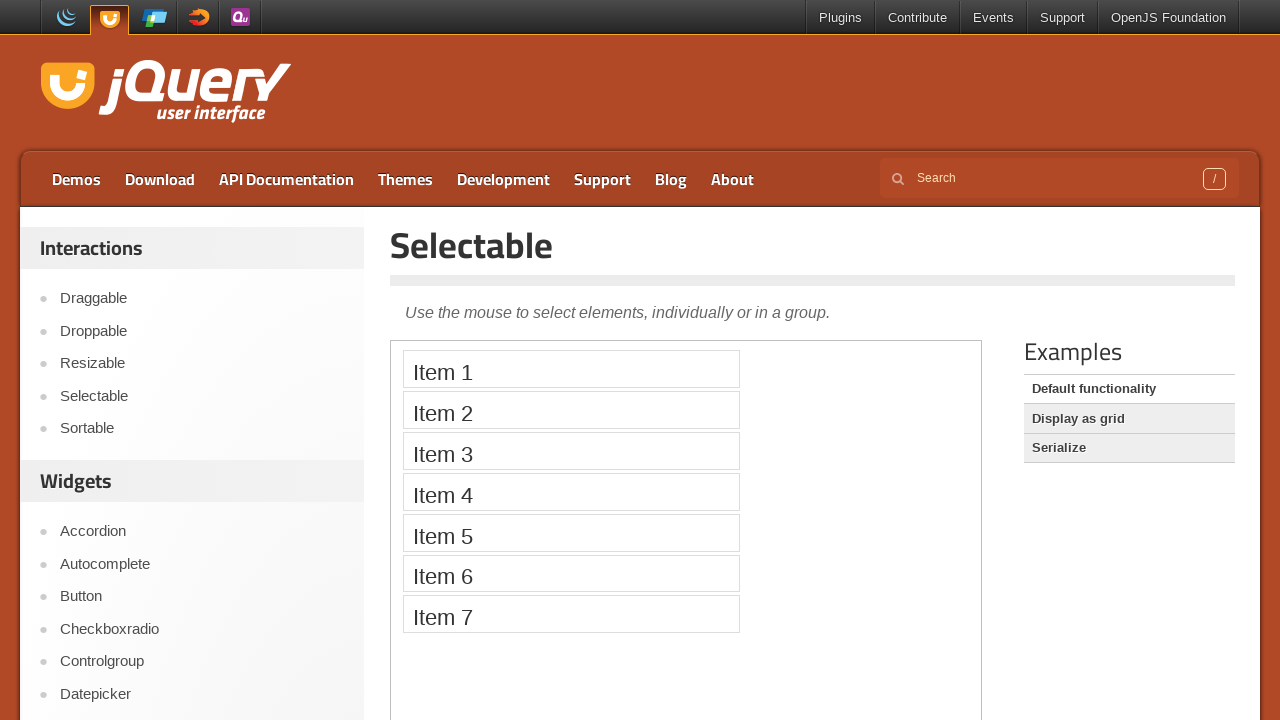

Pressed Control key down for multi-select
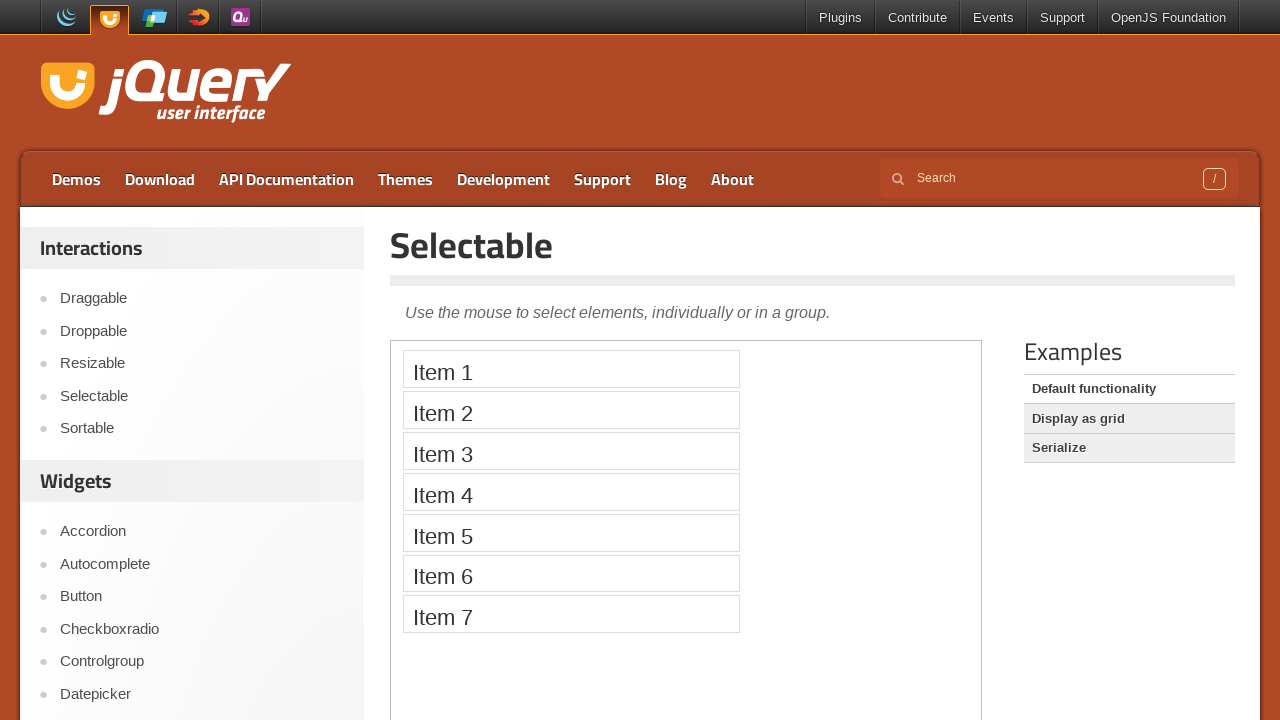

Ctrl+clicked Item 2 to select it at (571, 410) on iframe >> nth=0 >> internal:control=enter-frame >> li:text('Item 2')
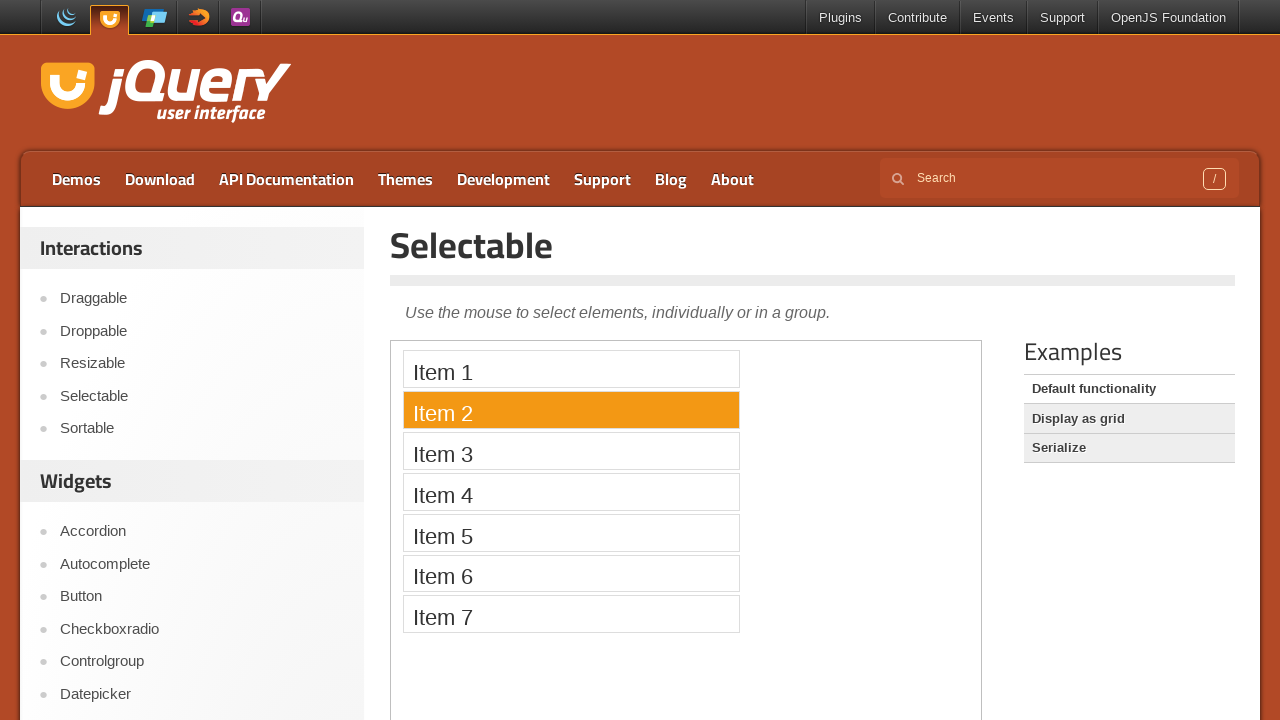

Ctrl+clicked Item 4 to select it at (571, 492) on iframe >> nth=0 >> internal:control=enter-frame >> li:text('Item 4')
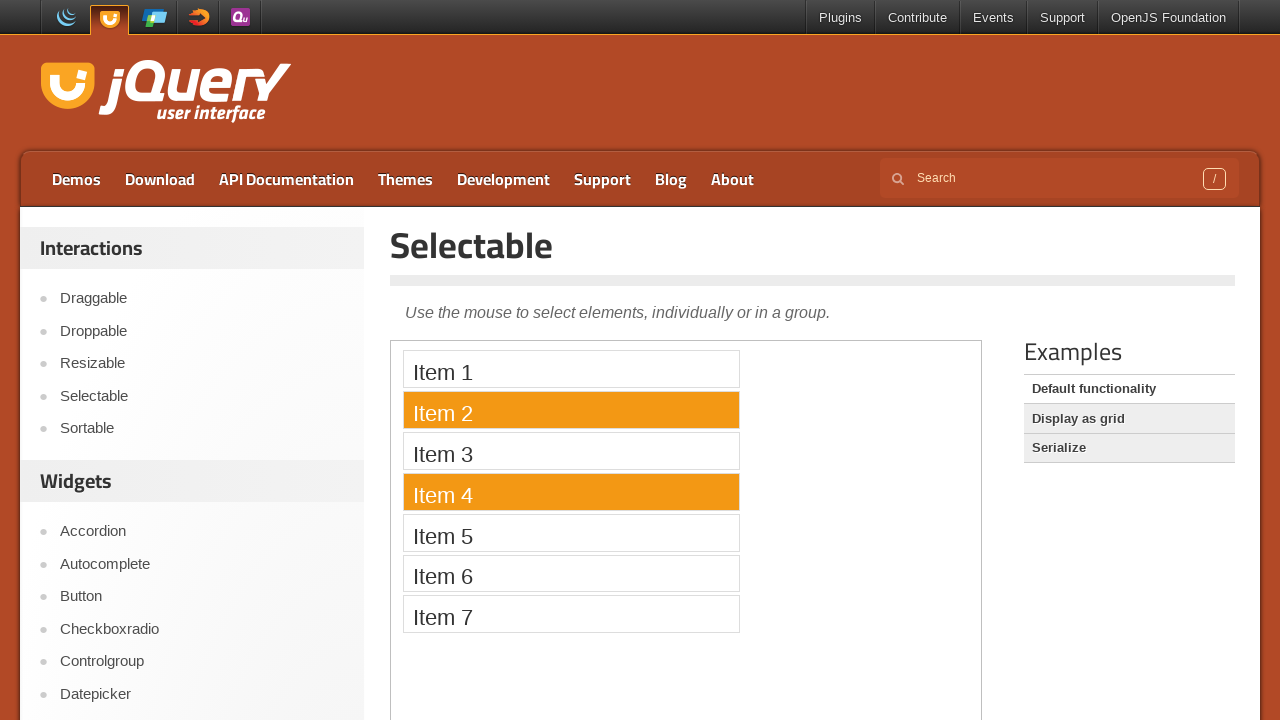

Ctrl+clicked Item 5 to select it at (571, 532) on iframe >> nth=0 >> internal:control=enter-frame >> li:text('Item 5')
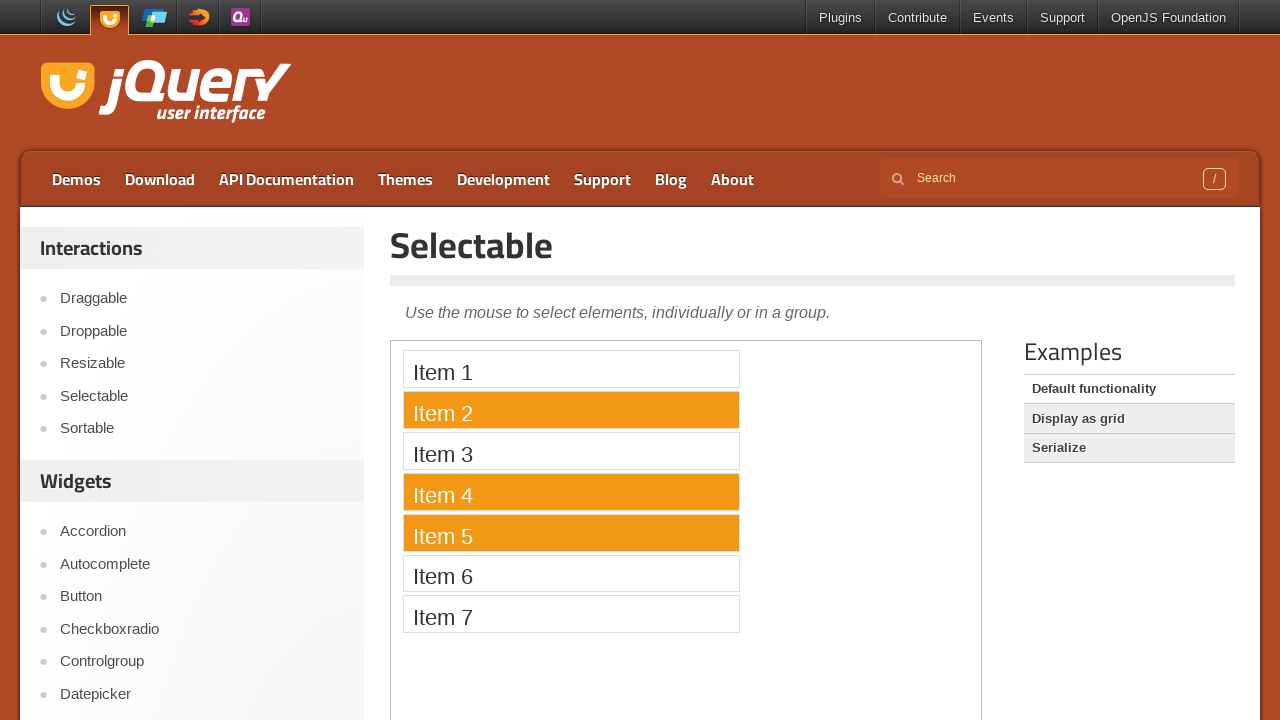

Released Control key, multi-select complete
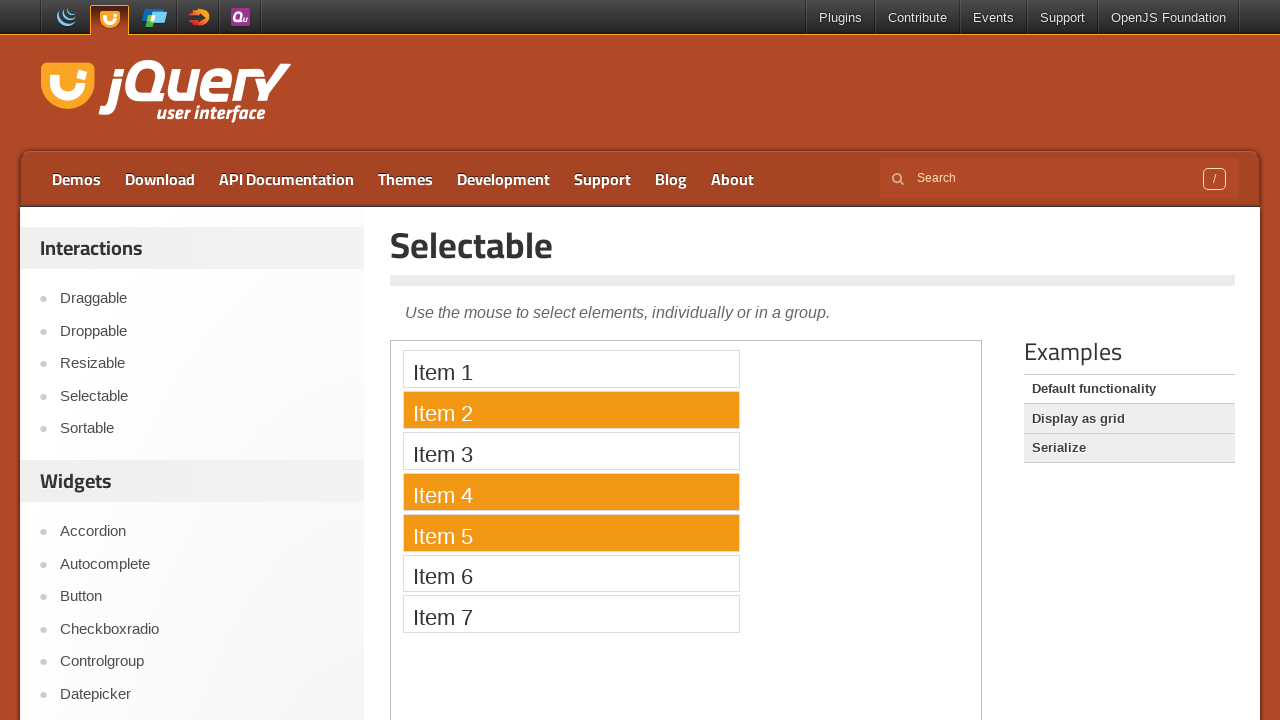

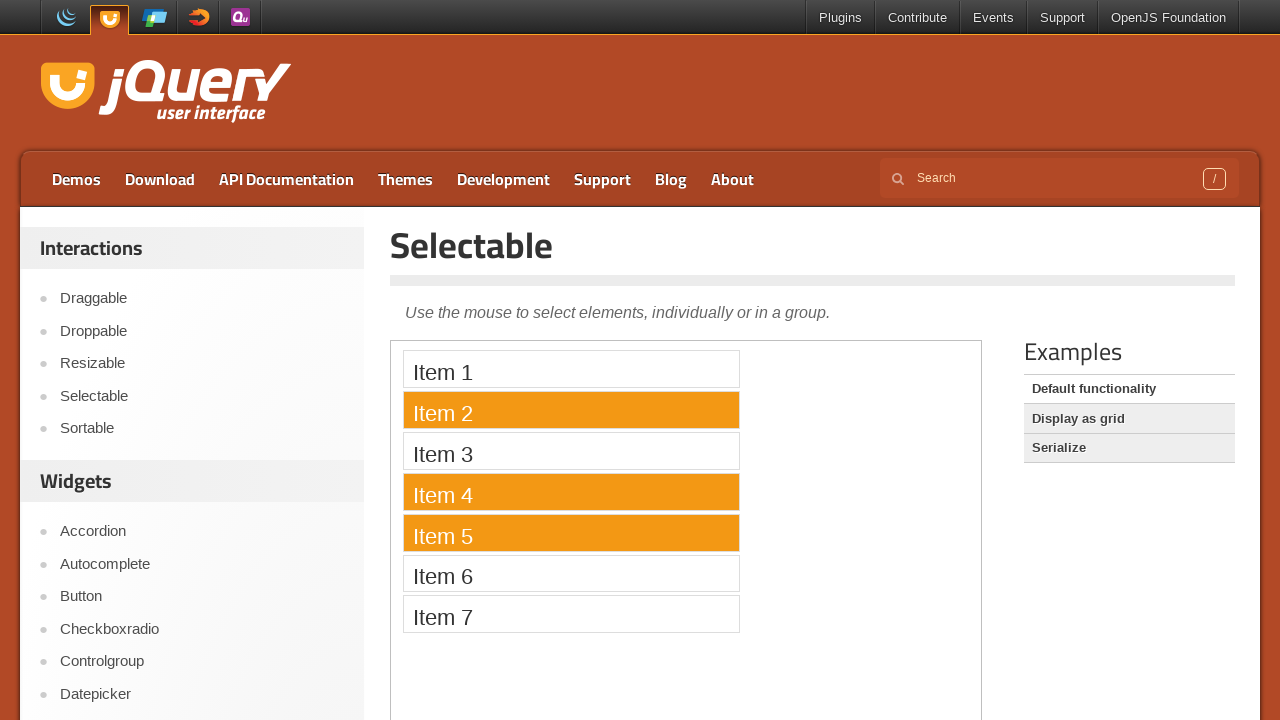